Tests checkbox functionality by checking checkbox1 if it's not selected and unchecking checkbox2 if it's selected

Starting URL: https://the-internet.herokuapp.com/checkboxes

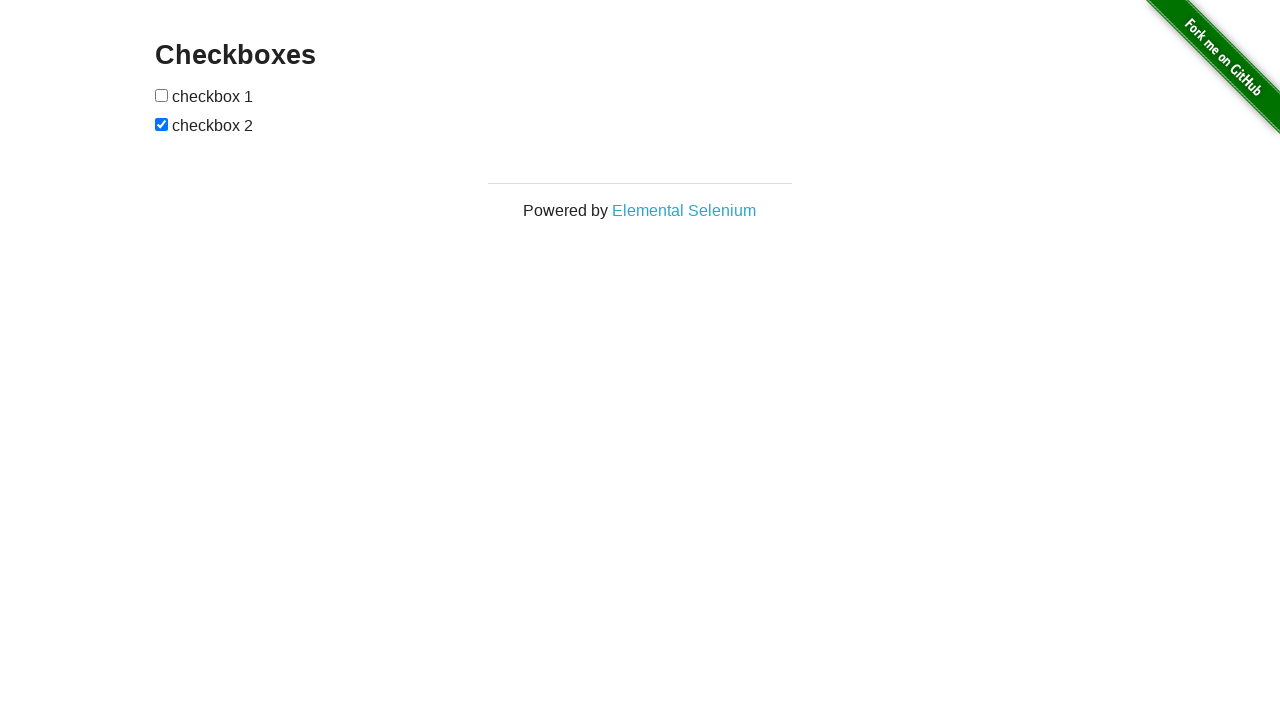

Waited for checkboxes to be visible on the page
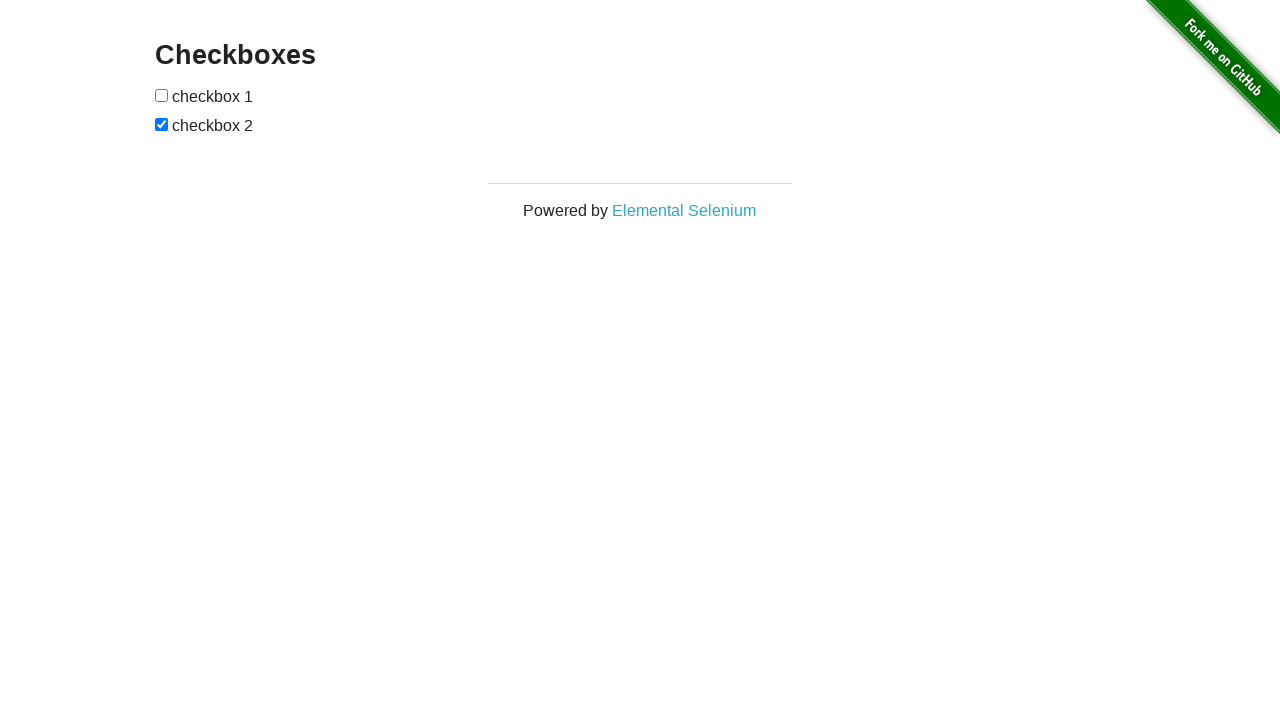

Located checkbox1 element
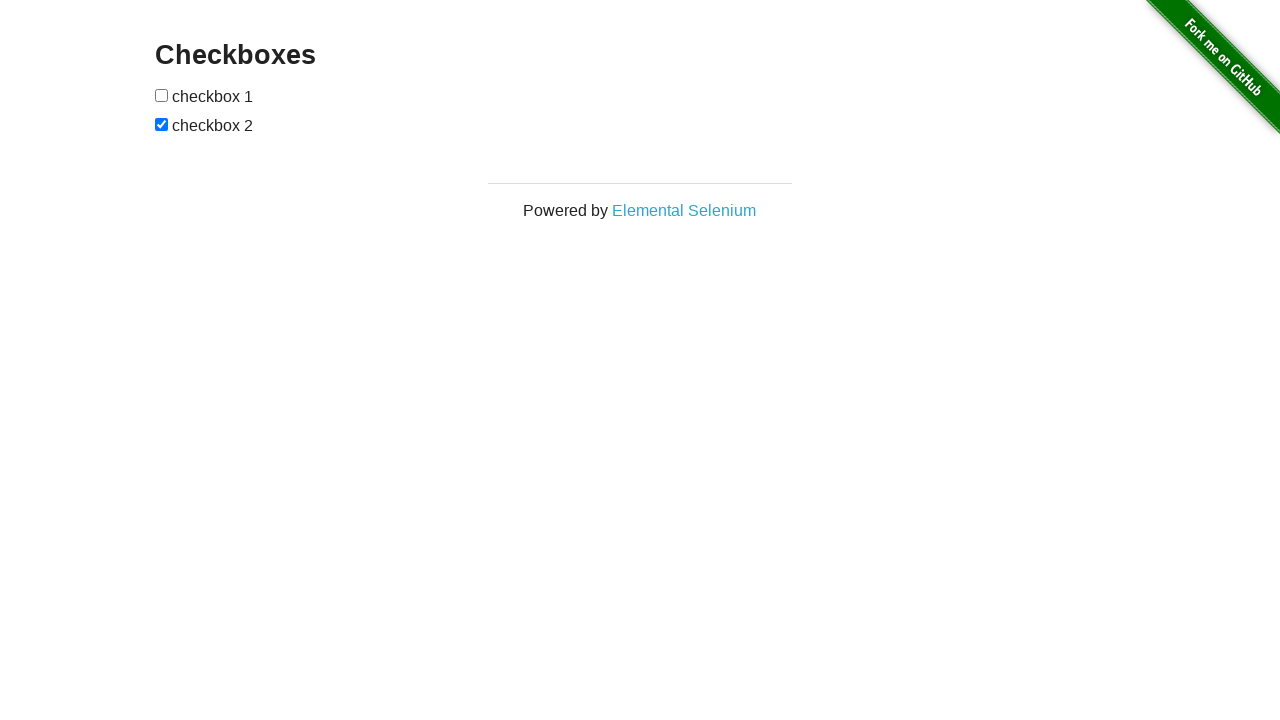

Located checkbox2 element
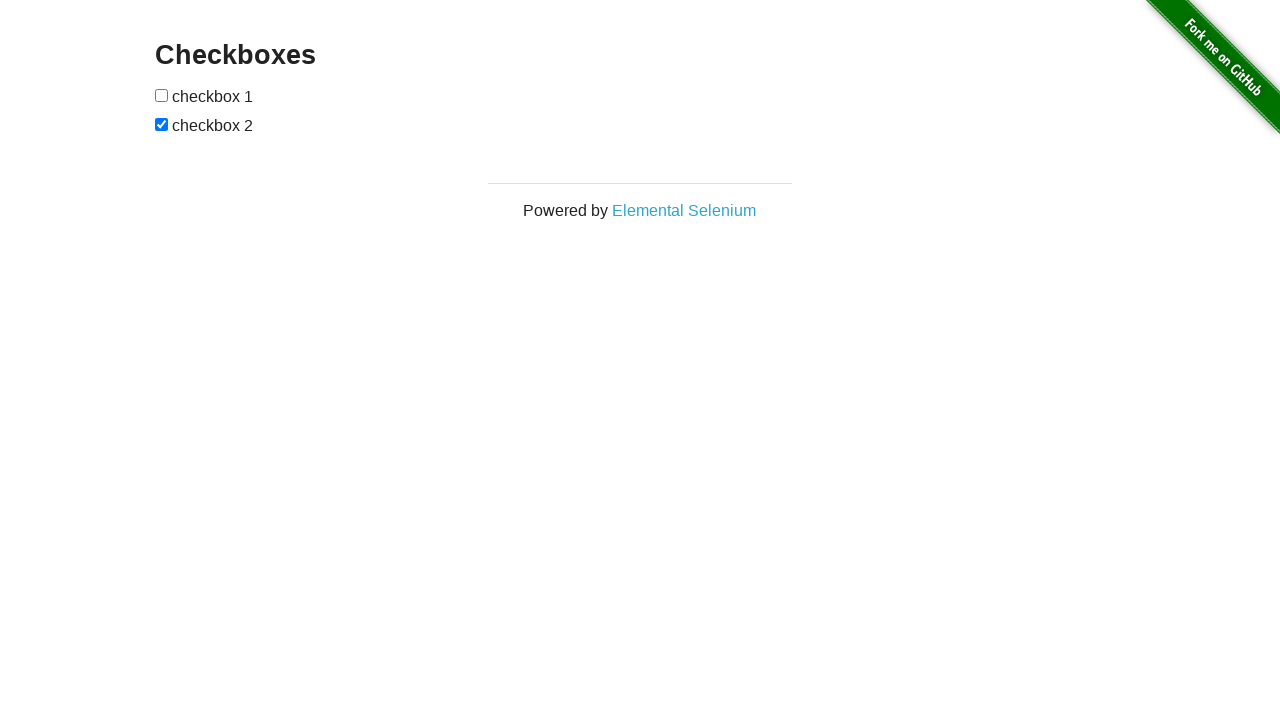

Checkbox1 was not selected, clicked to check it at (162, 95) on (//input[@type='checkbox'])[1]
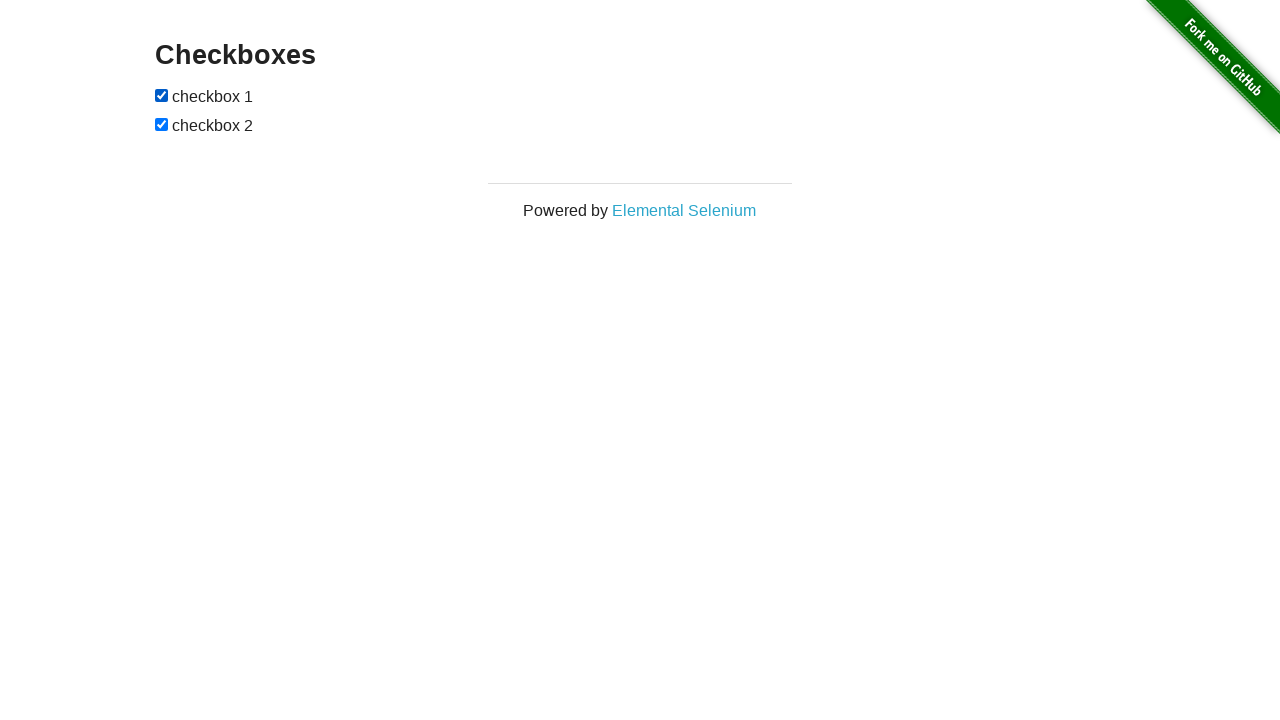

Checkbox2 was selected, clicked to uncheck it at (162, 124) on (//input[@type='checkbox'])[2]
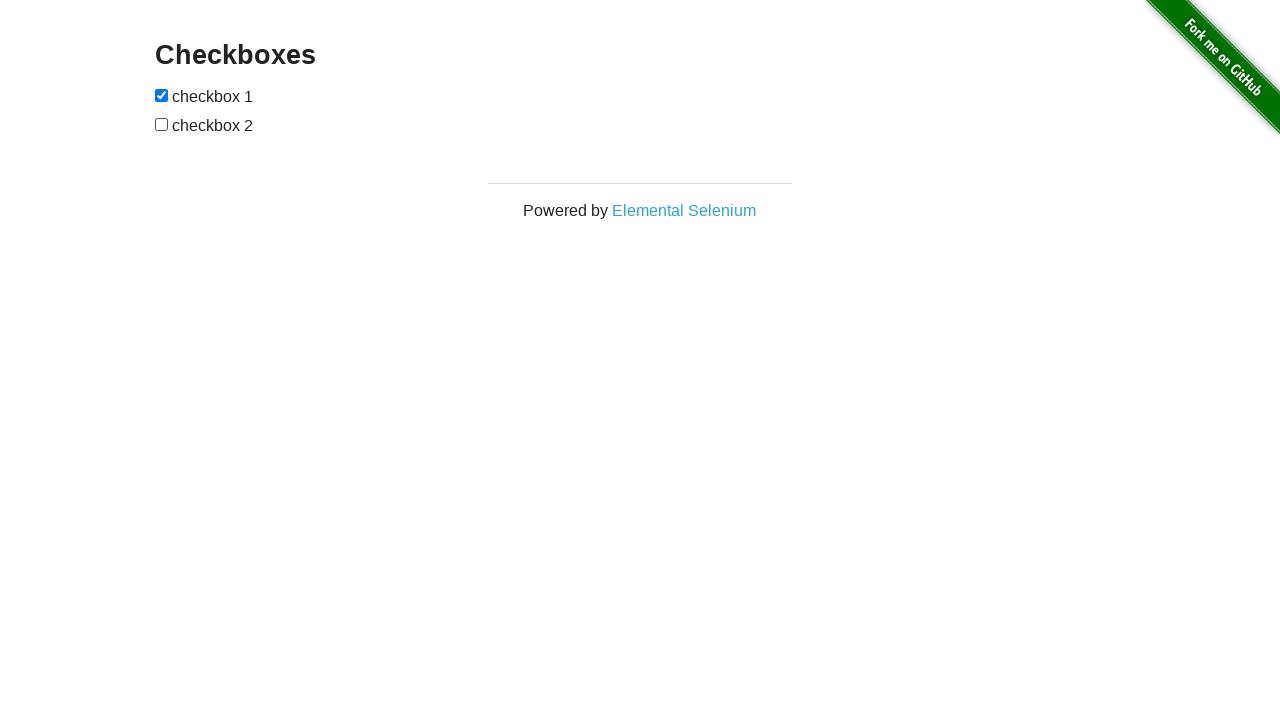

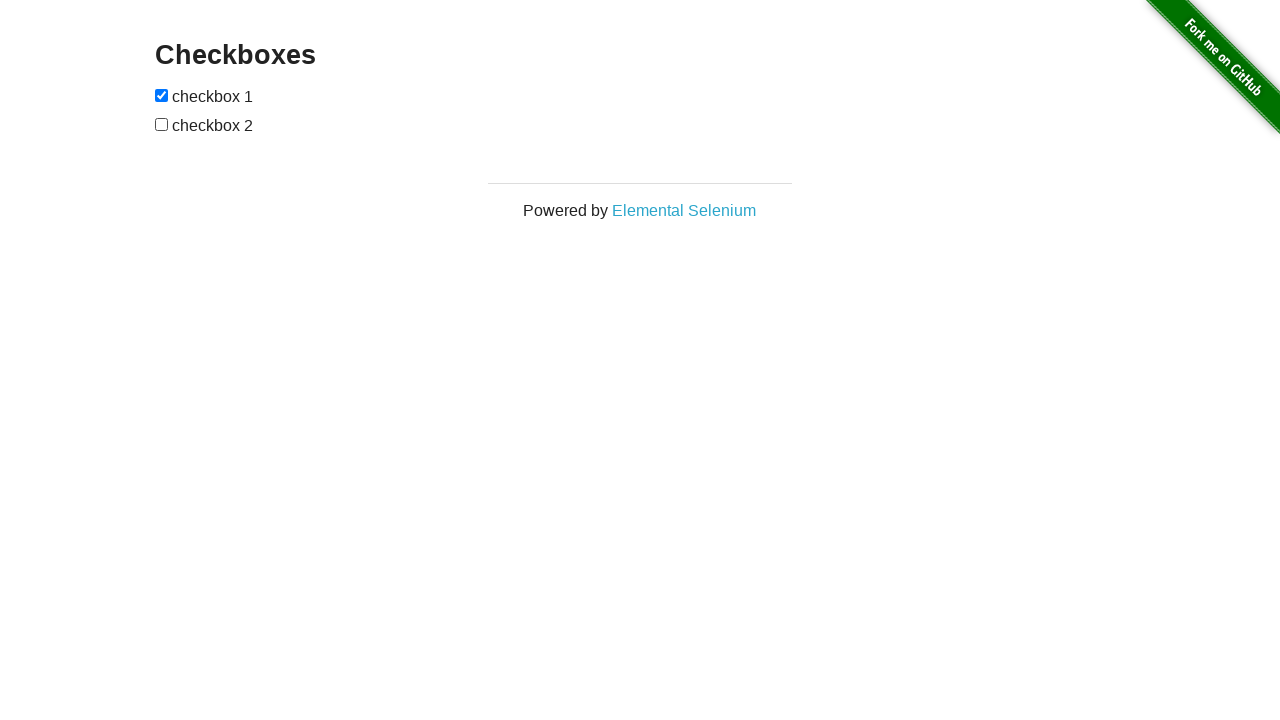